Tests a web form by filling the password field and submitting, then verifies the success message is displayed

Starting URL: https://www.selenium.dev/selenium/web/web-form.html

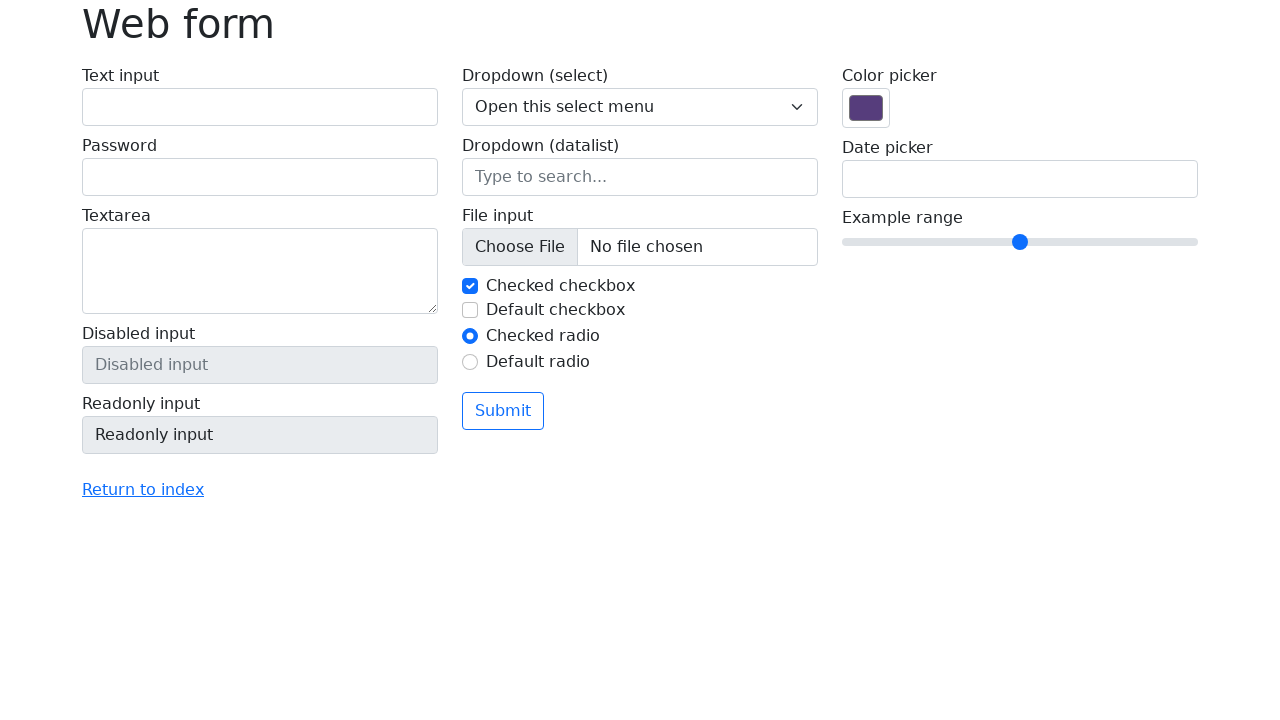

Filled password field with '123' on input[name='my-password']
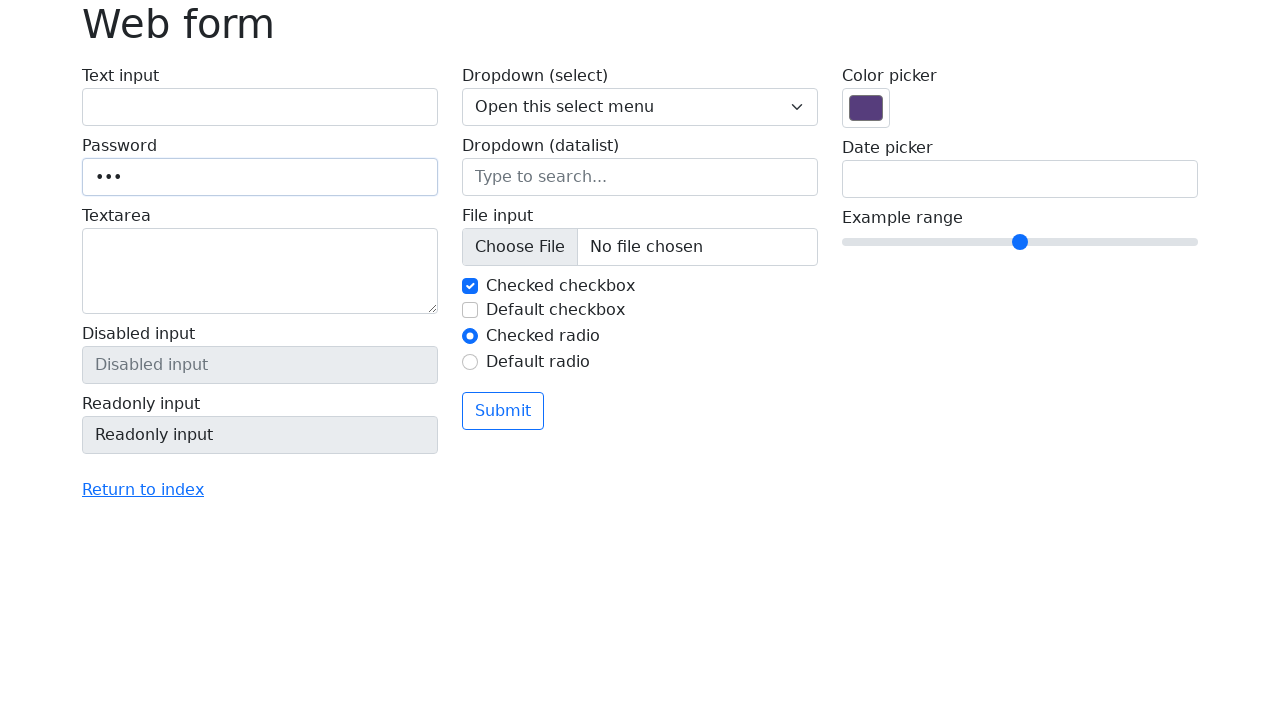

Clicked submit button at (503, 411) on button
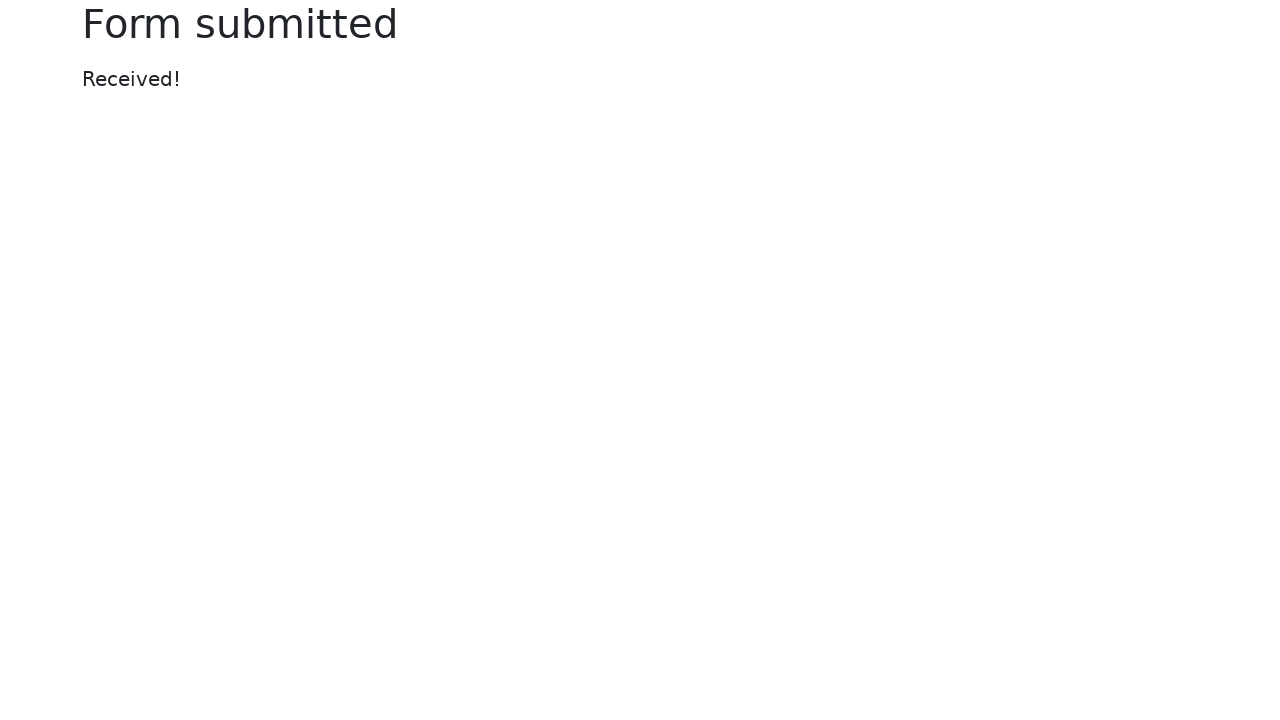

Success message displayed
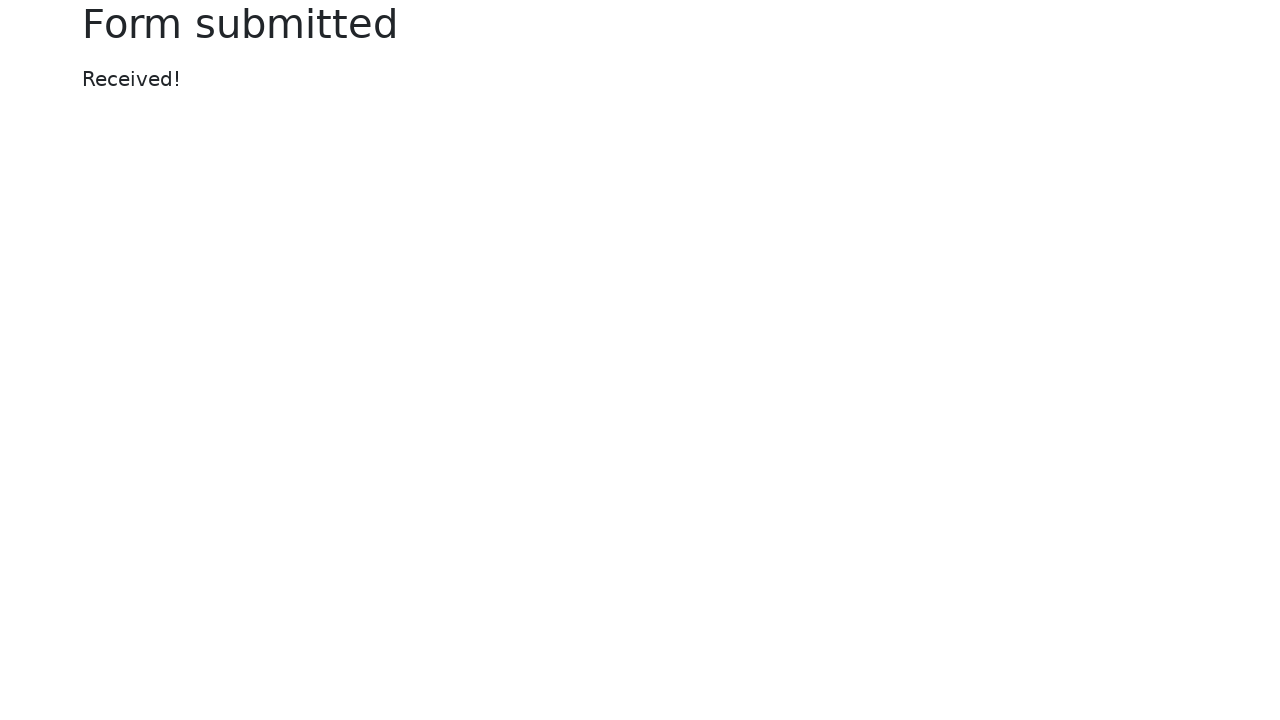

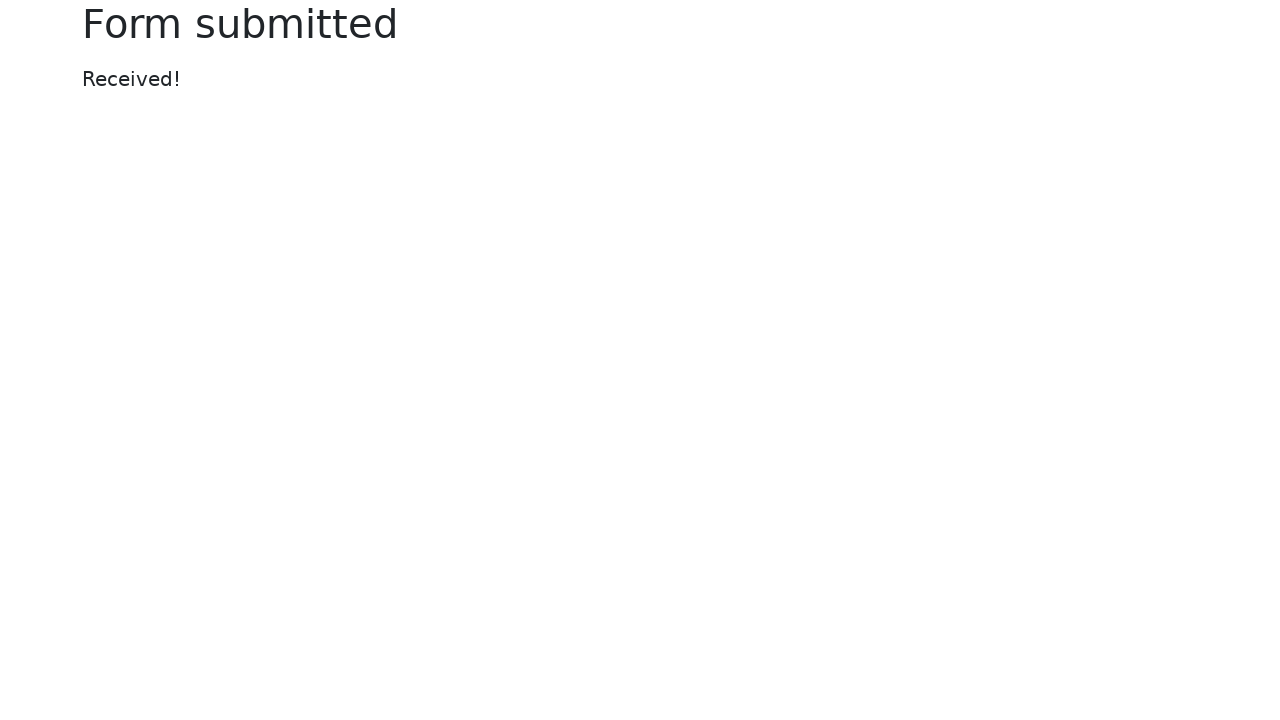